Tests working with multiple browser windows by clicking a link that opens a new window, then switching between the original and new window to verify their titles.

Starting URL: https://the-internet.herokuapp.com/windows

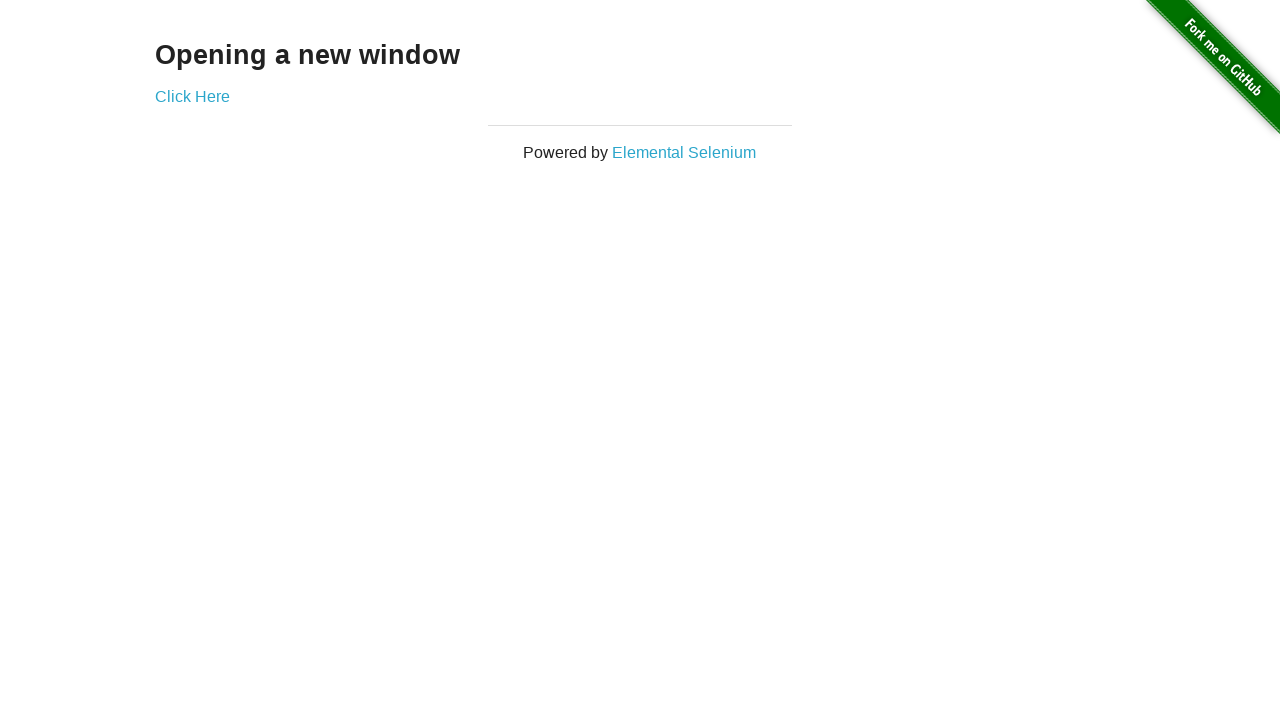

Clicked link to open new window at (192, 96) on .example a
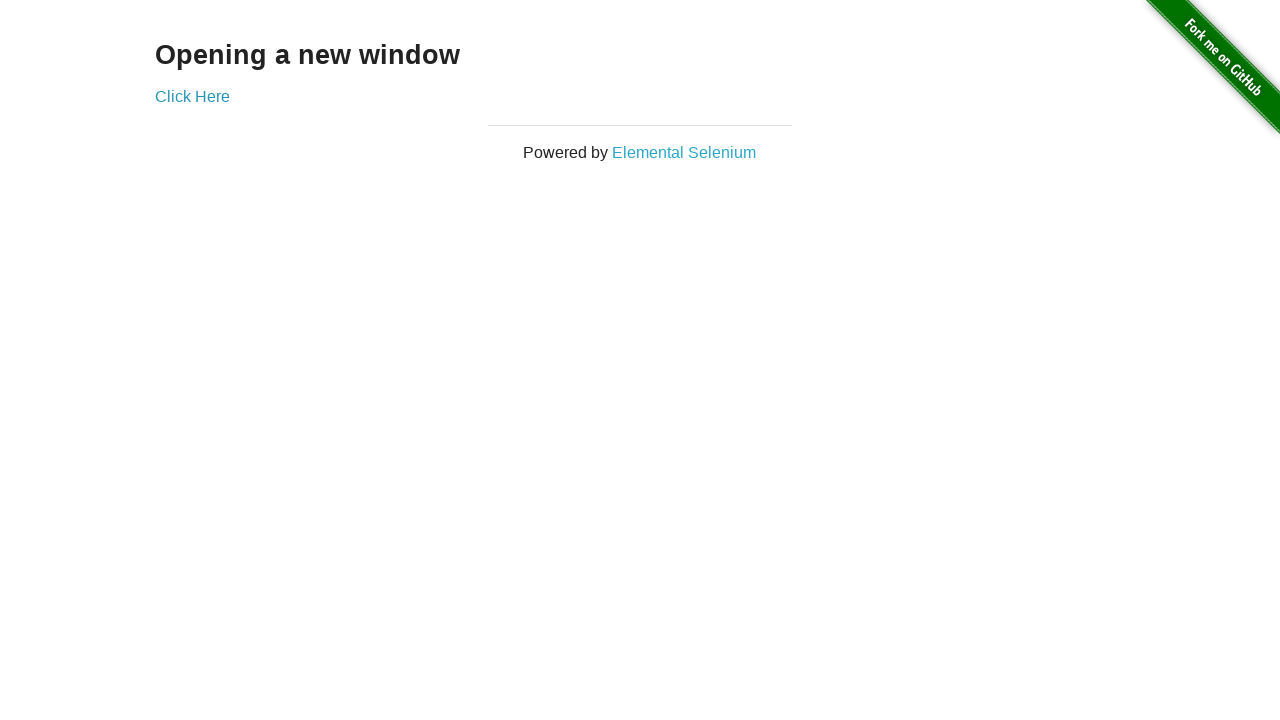

New window opened and captured at (192, 96) on .example a
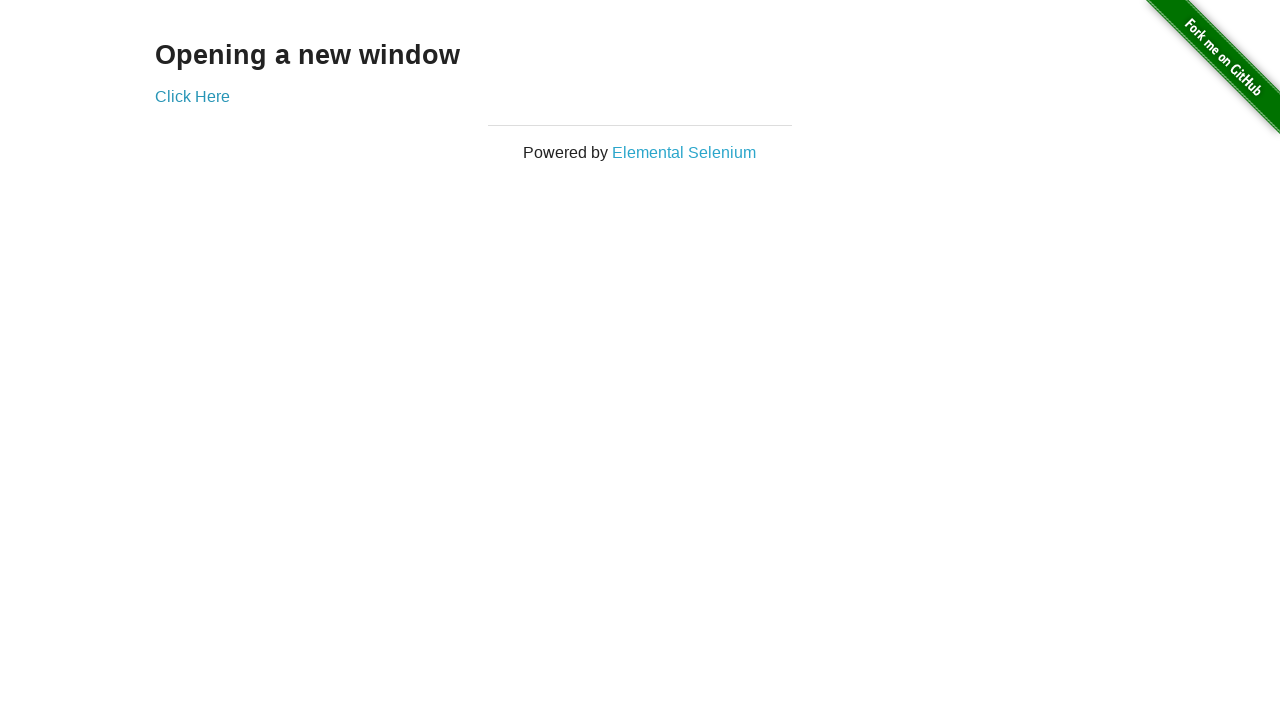

New window fully loaded
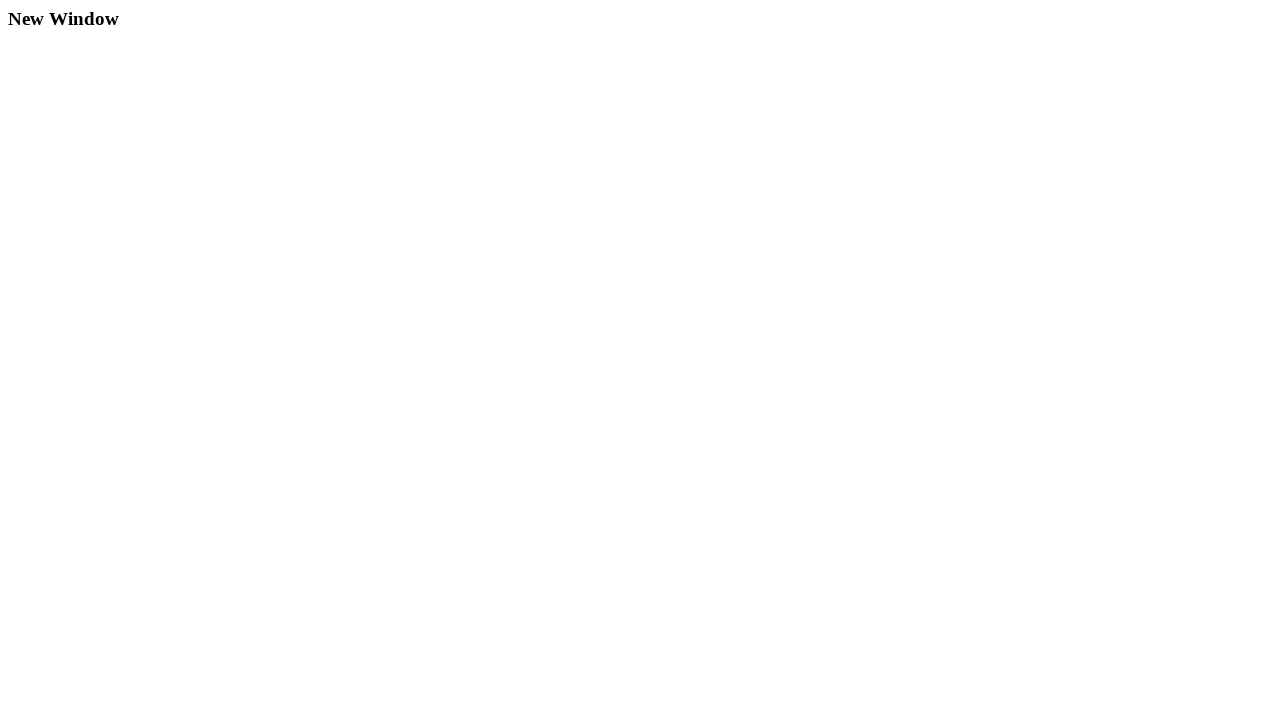

Verified original page title is 'The Internet'
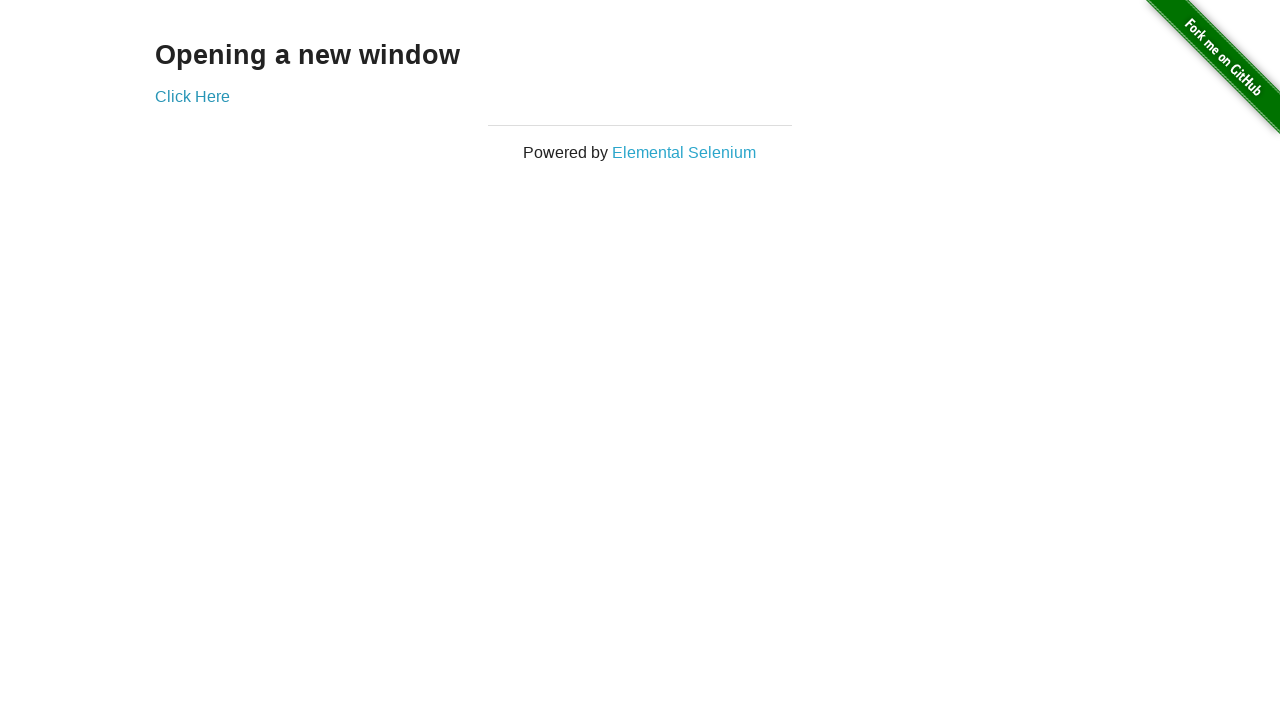

Verified new window title is 'New Window'
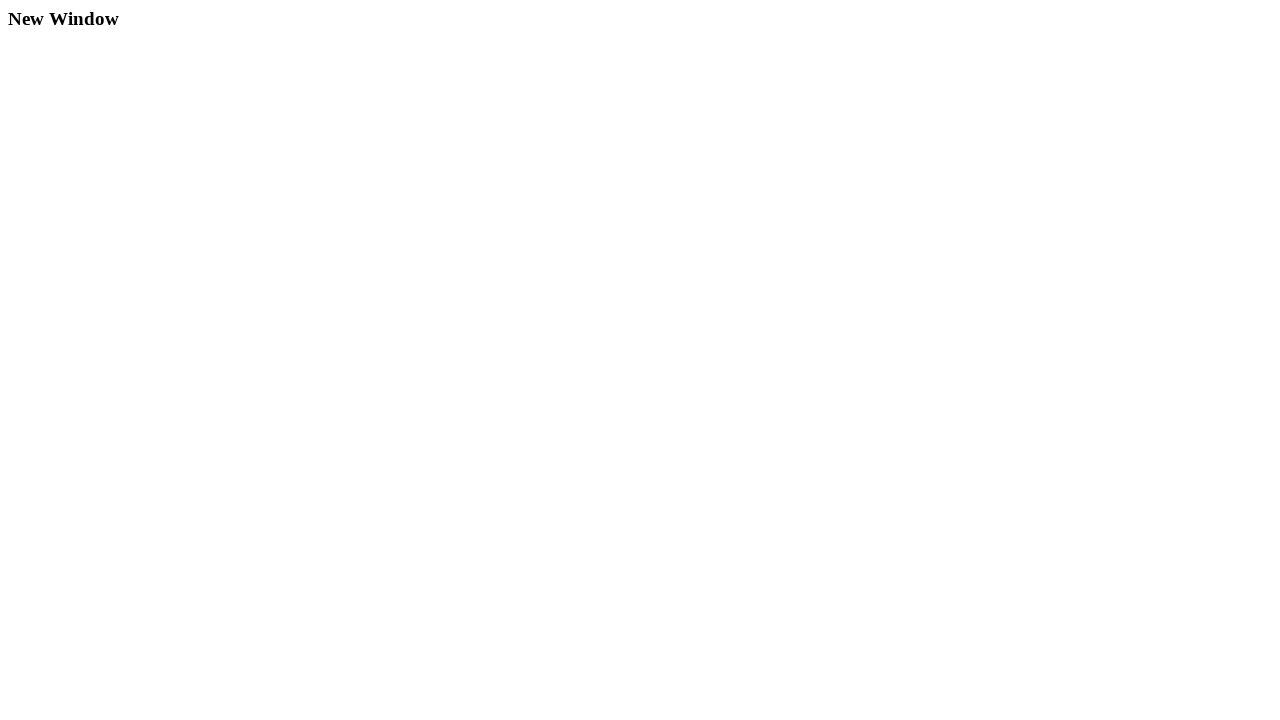

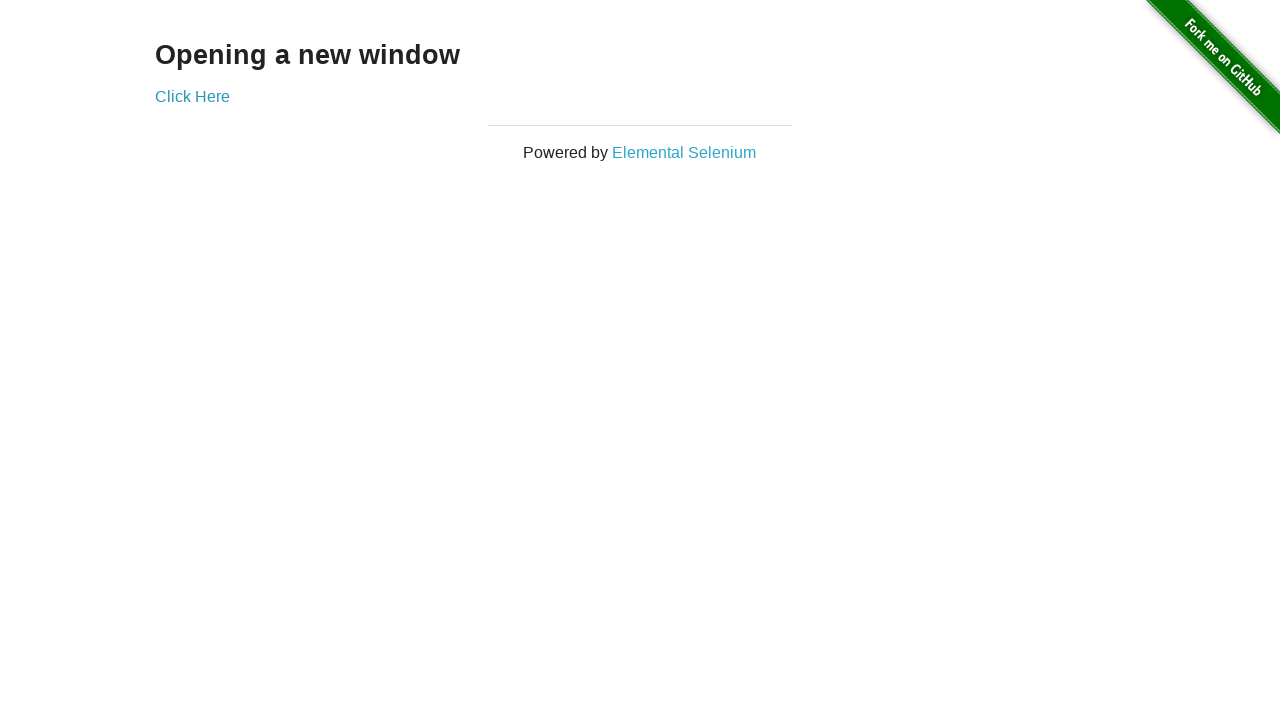